Navigates to a GitHub repository file and clicks the download raw button to download the README.rst file

Starting URL: https://github.com/pytest-dev/pytest/blob/main/README.rst

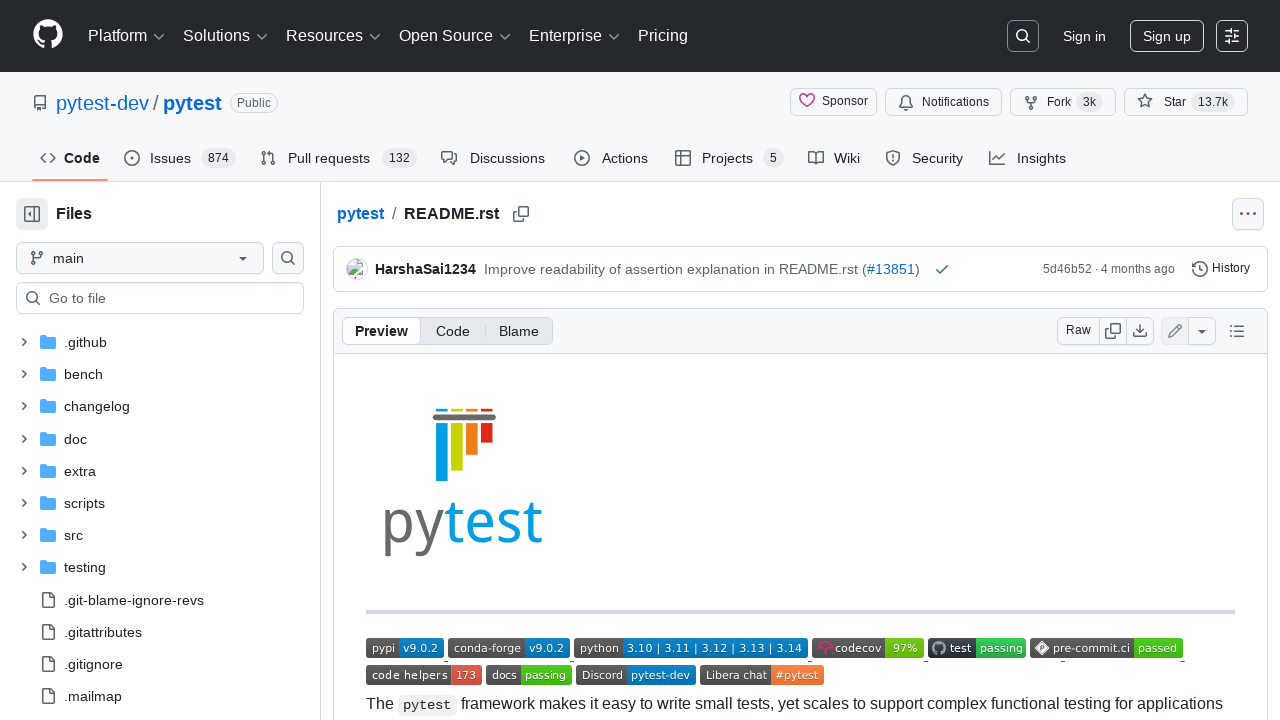

Clicked the download raw button to download README.rst at (1140, 331) on [data-testid='download-raw-button']
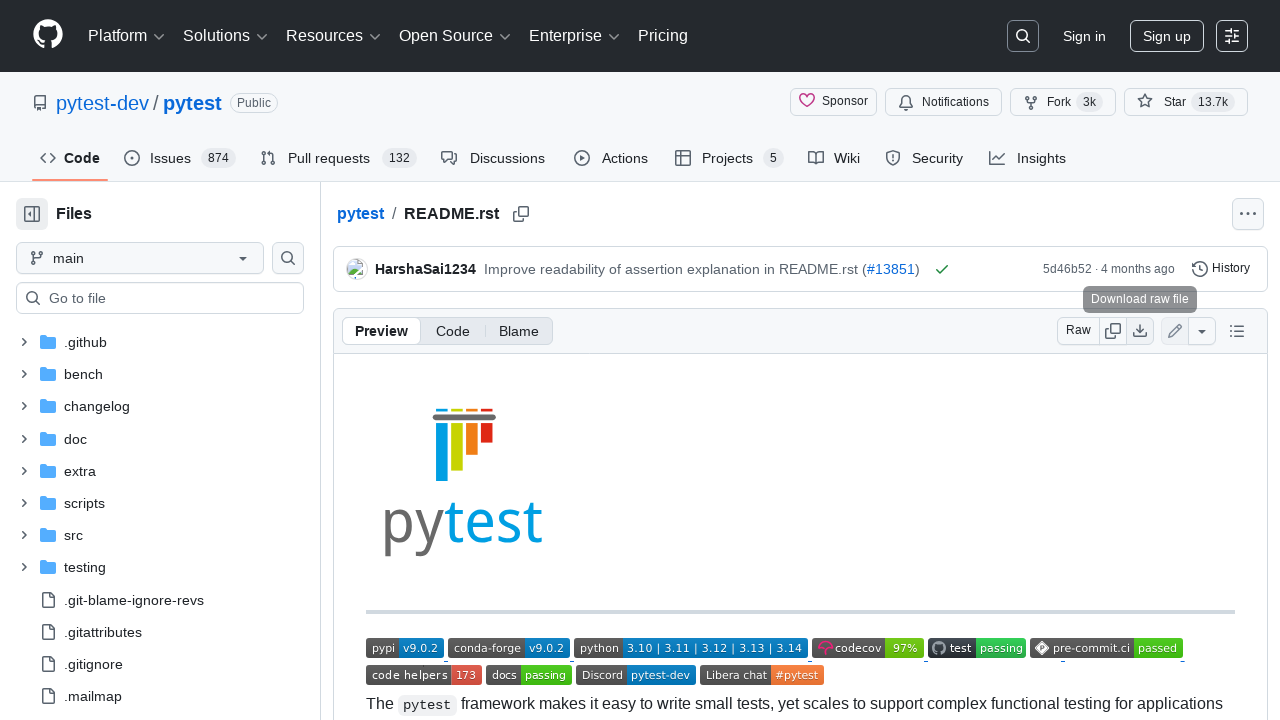

Waited for download to complete
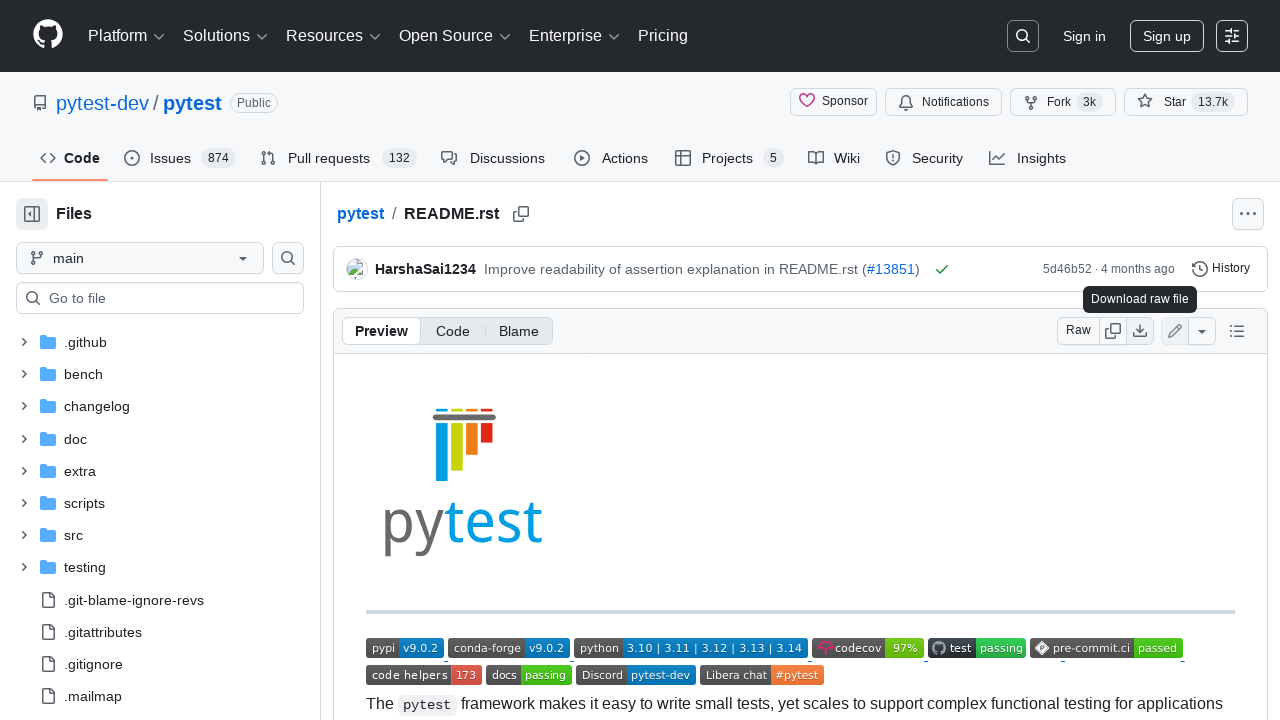

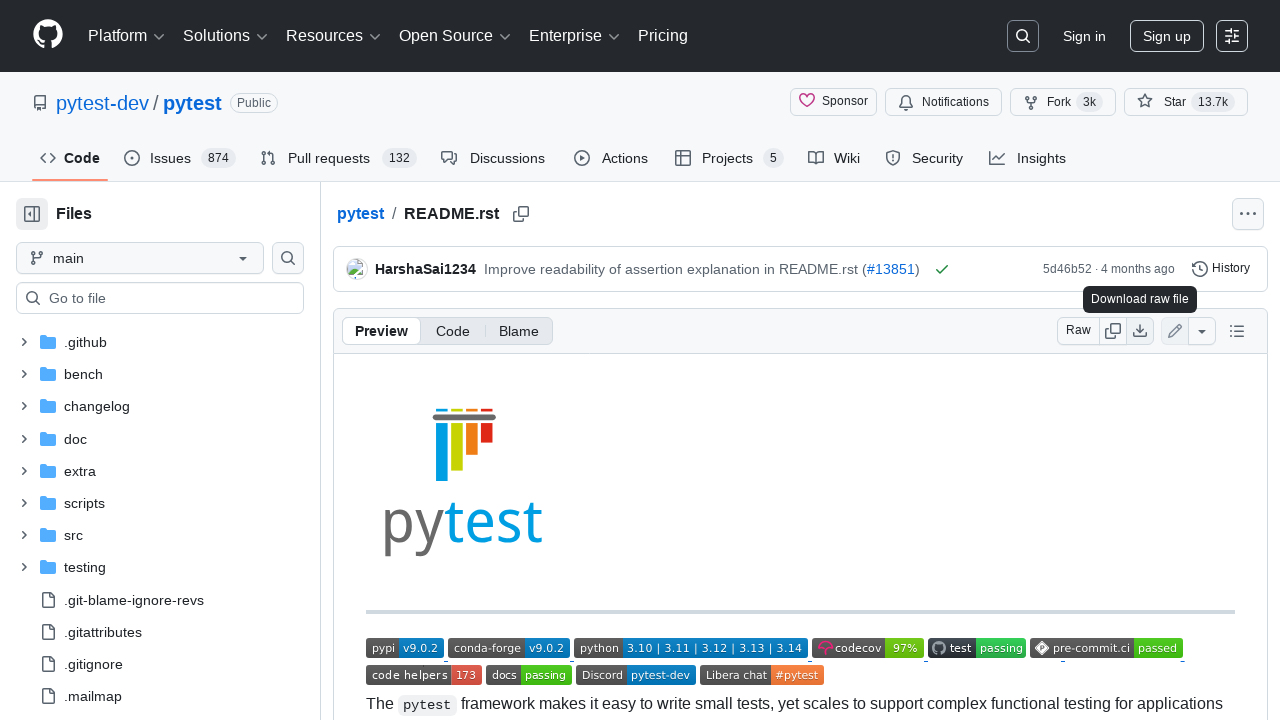